Tests the Call Us icon button by clicking it and verifying the popup dialog appears and can be closed

Starting URL: https://amityonline.com/

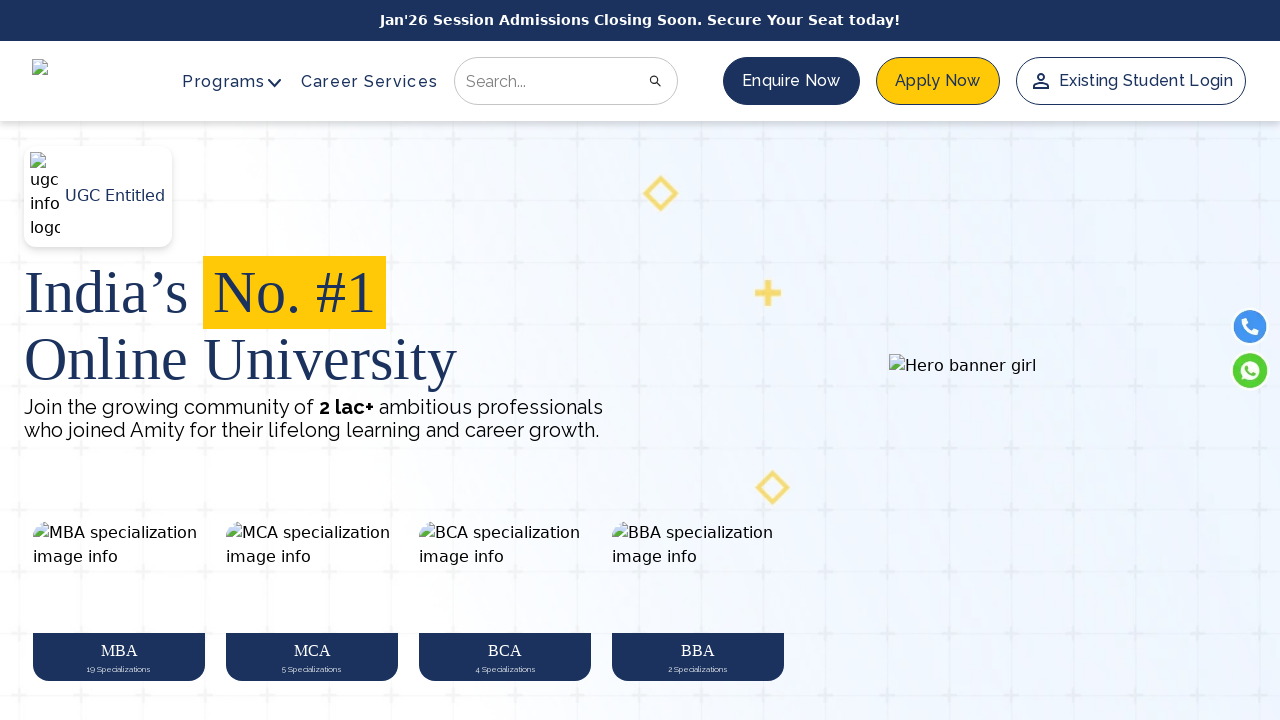

Clicked Call Us icon button at (1250, 327) on img[alt='call-button']
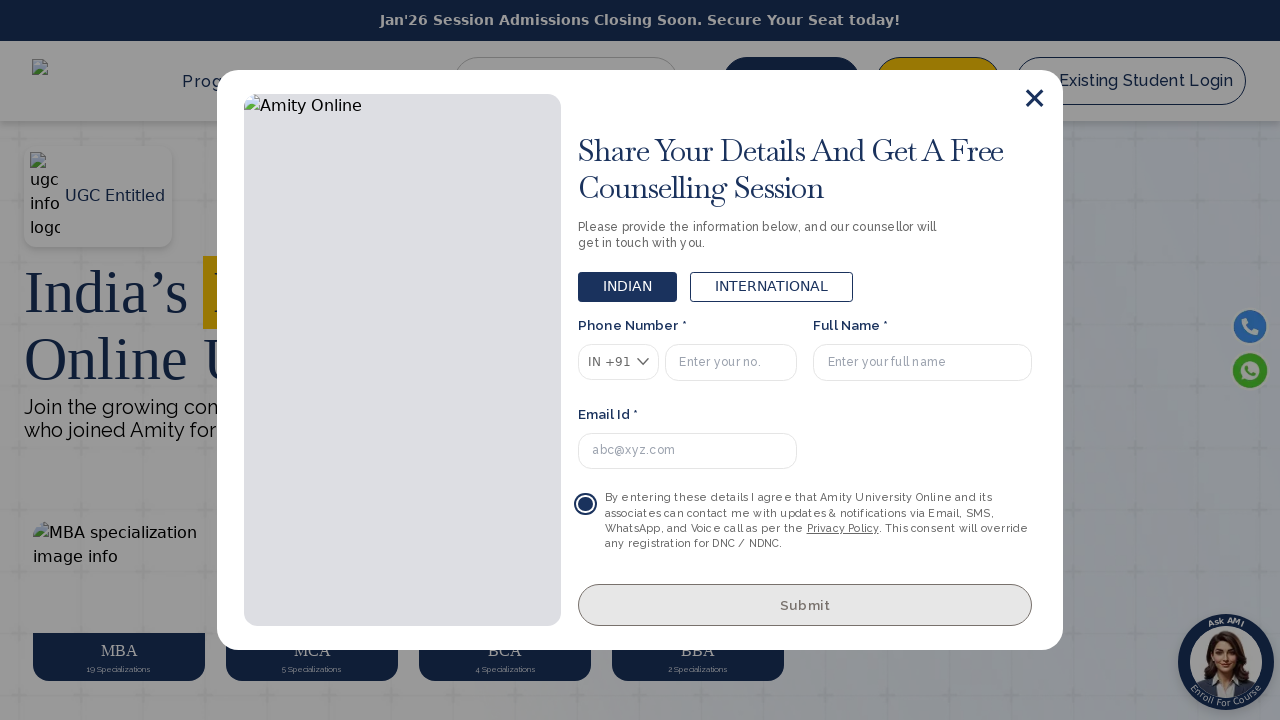

Waited 2 seconds for popup to appear
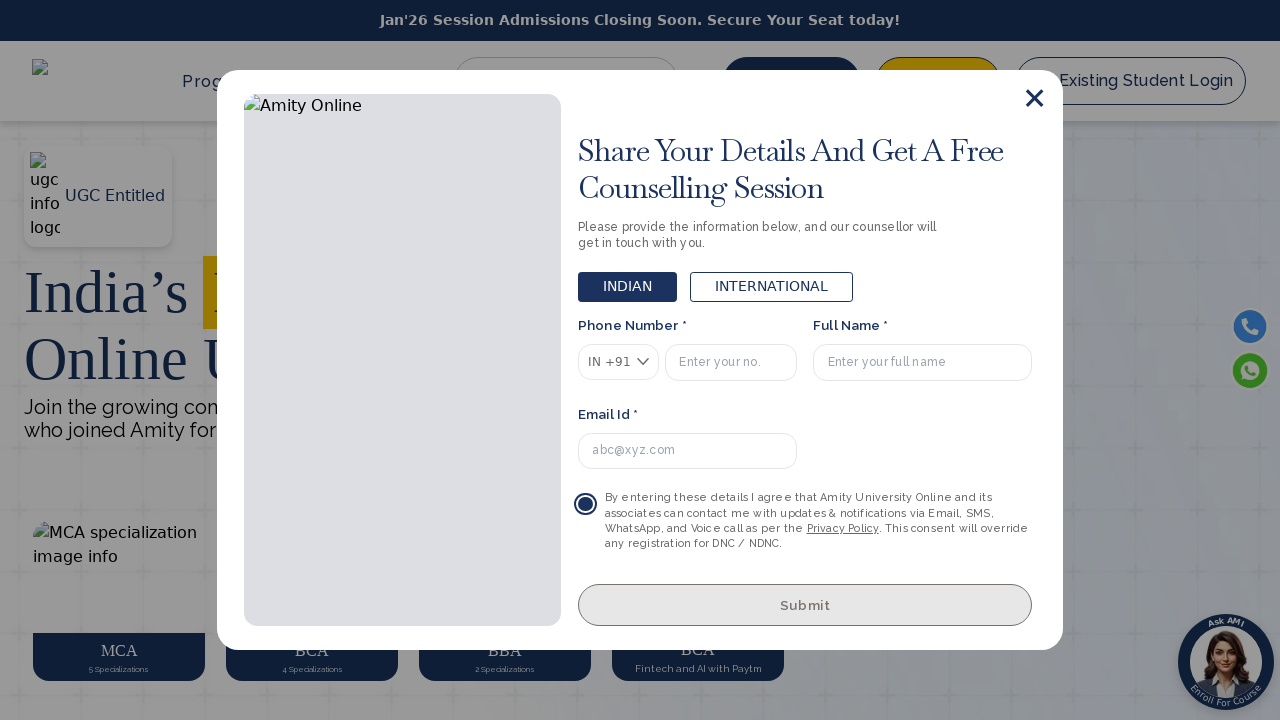

Verified popup dialog appeared
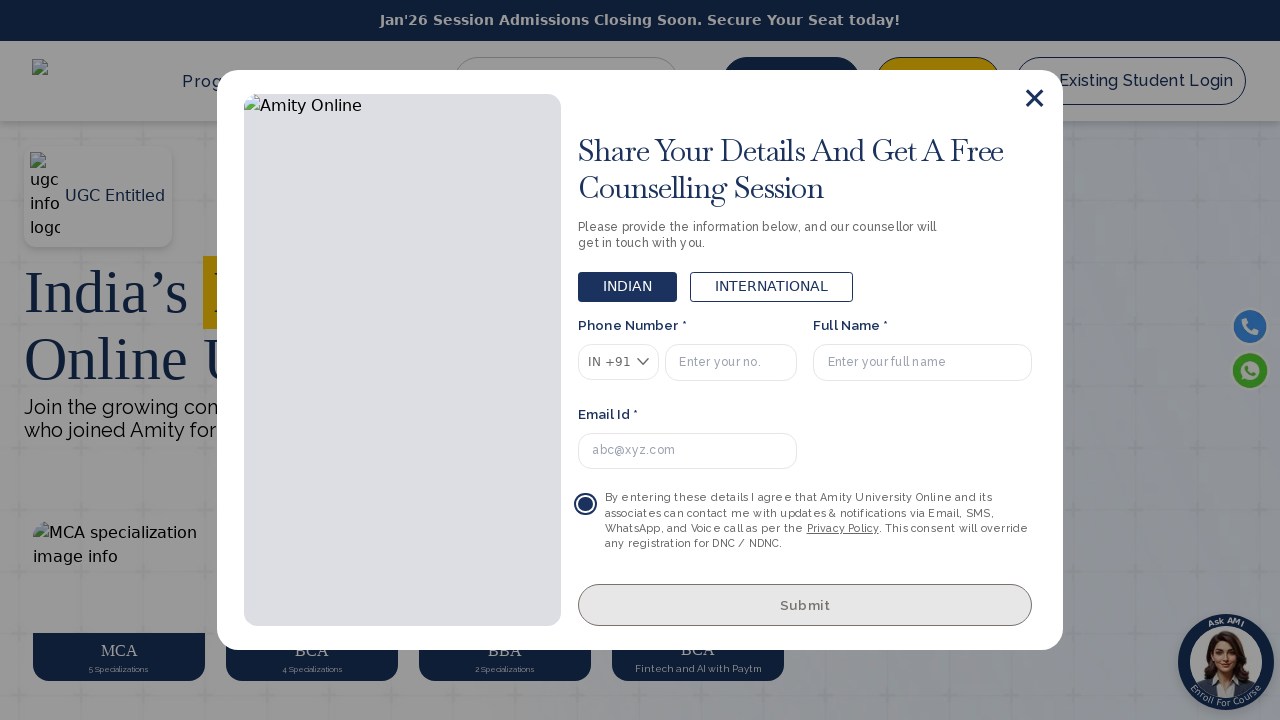

Clicked close button to dismiss popup dialog at (1035, 98) on div.Modal_dialog__e3Pgf svg
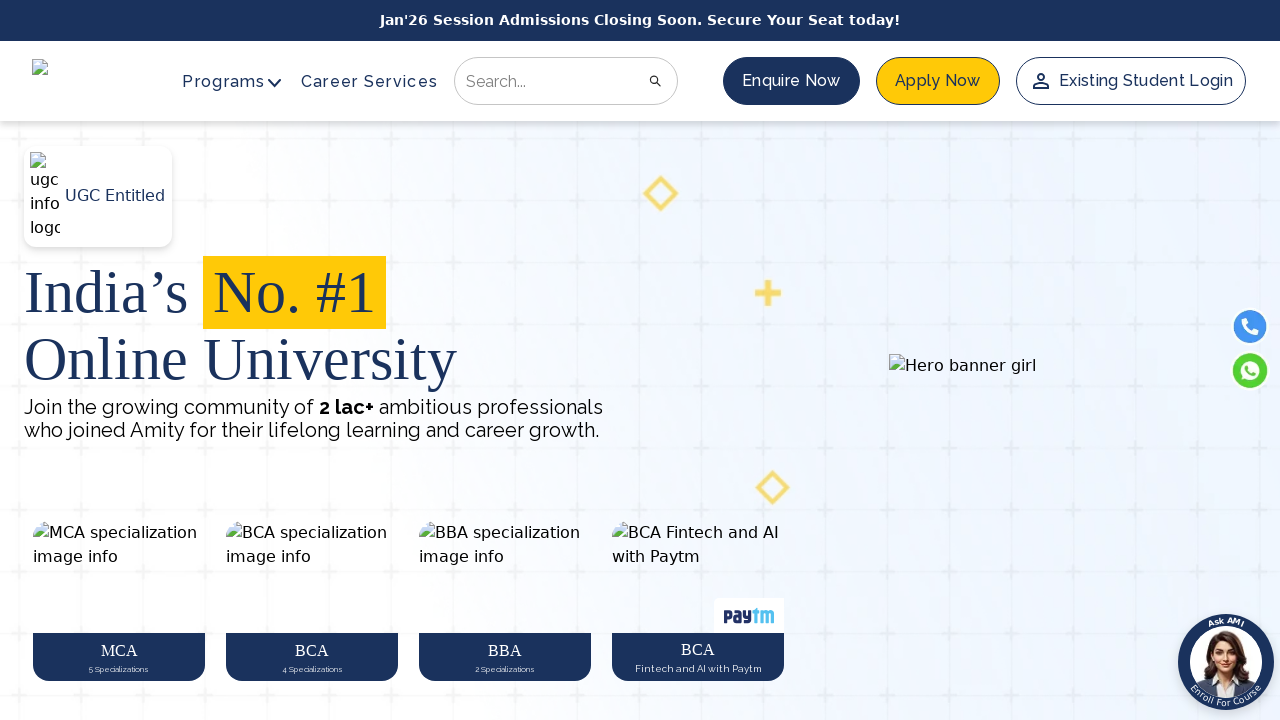

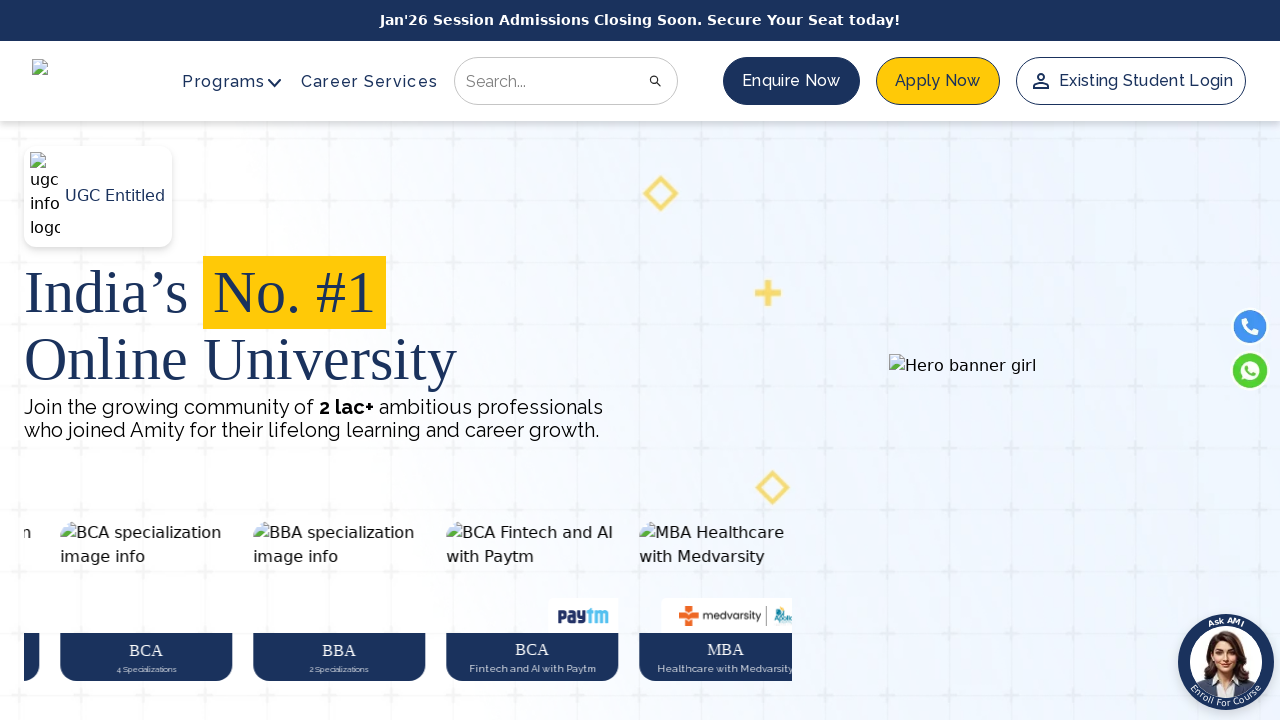